Tests that edits are cancelled when pressing Escape key.

Starting URL: https://demo.playwright.dev/todomvc

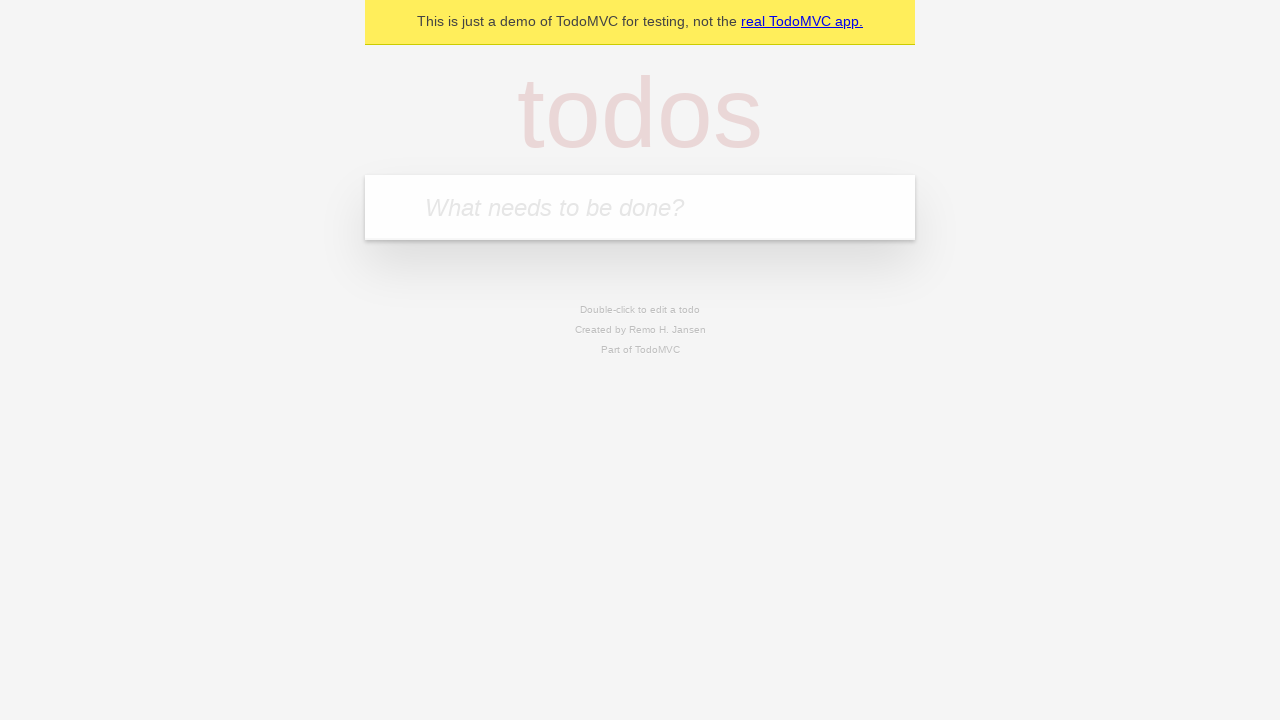

Filled todo input with 'buy some cheese' on internal:attr=[placeholder="What needs to be done?"i]
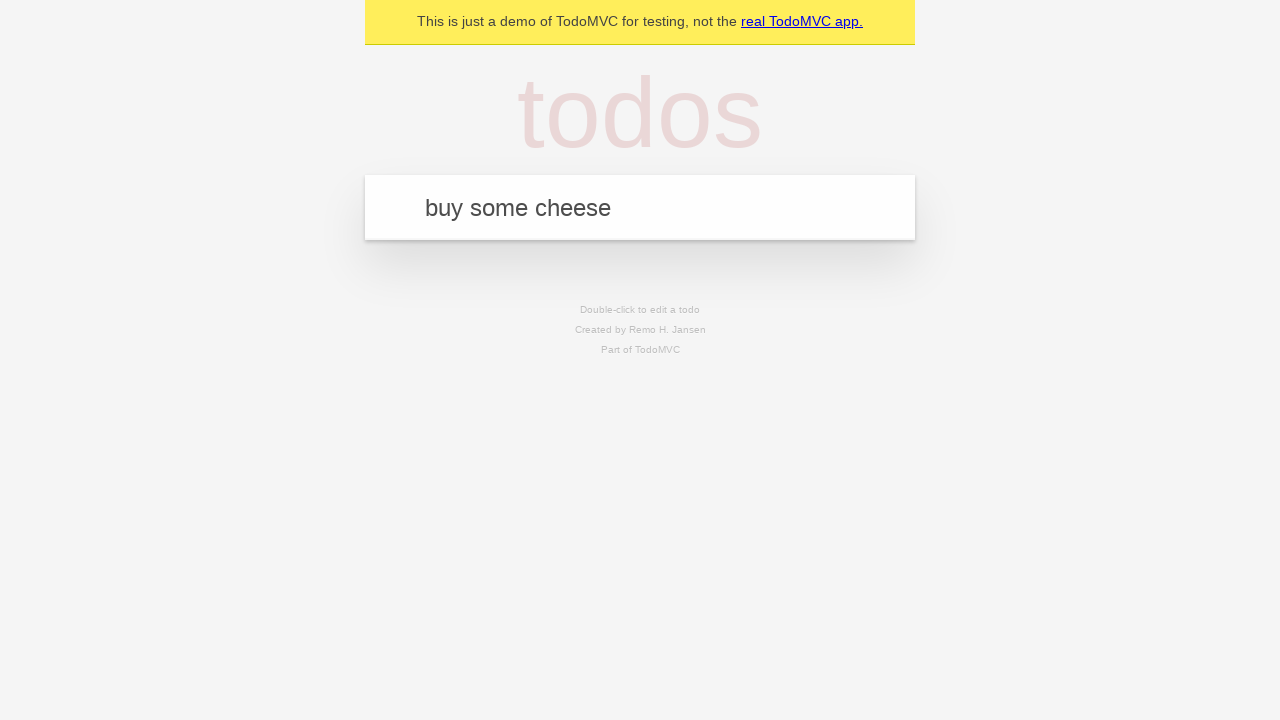

Pressed Enter to create first todo on internal:attr=[placeholder="What needs to be done?"i]
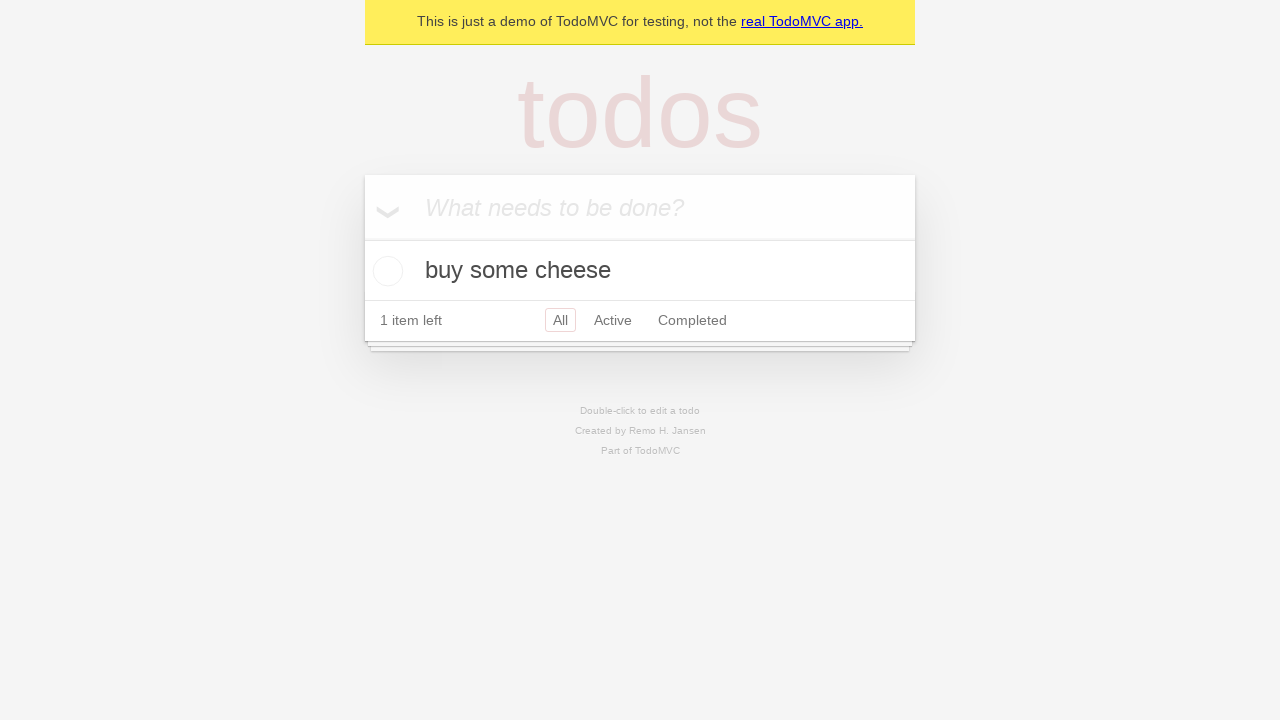

Filled todo input with 'feed the cat' on internal:attr=[placeholder="What needs to be done?"i]
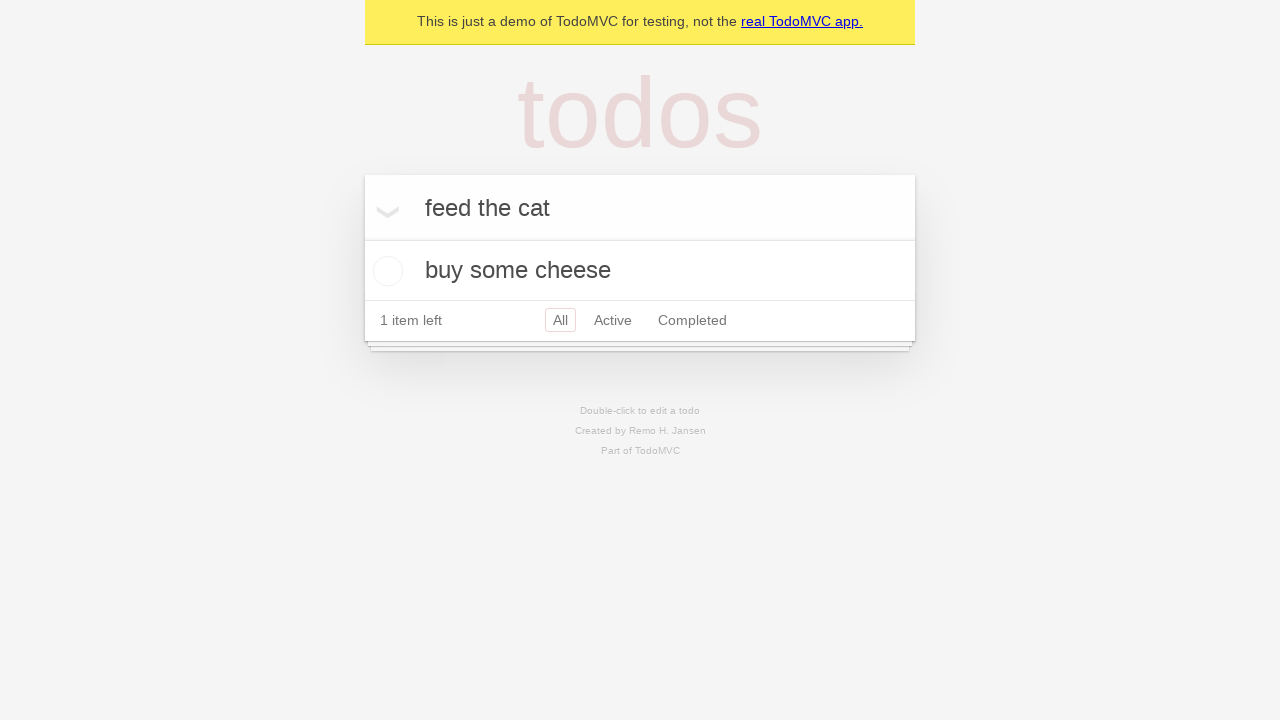

Pressed Enter to create second todo on internal:attr=[placeholder="What needs to be done?"i]
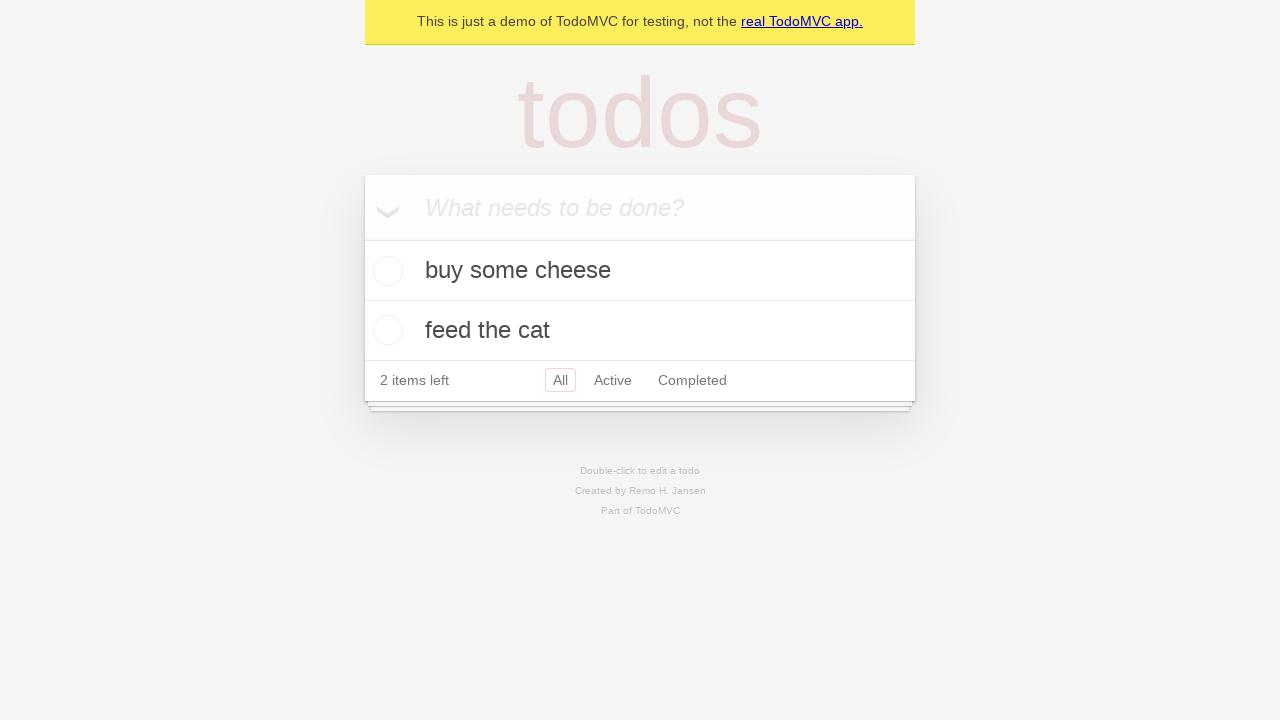

Filled todo input with 'book a doctors appointment' on internal:attr=[placeholder="What needs to be done?"i]
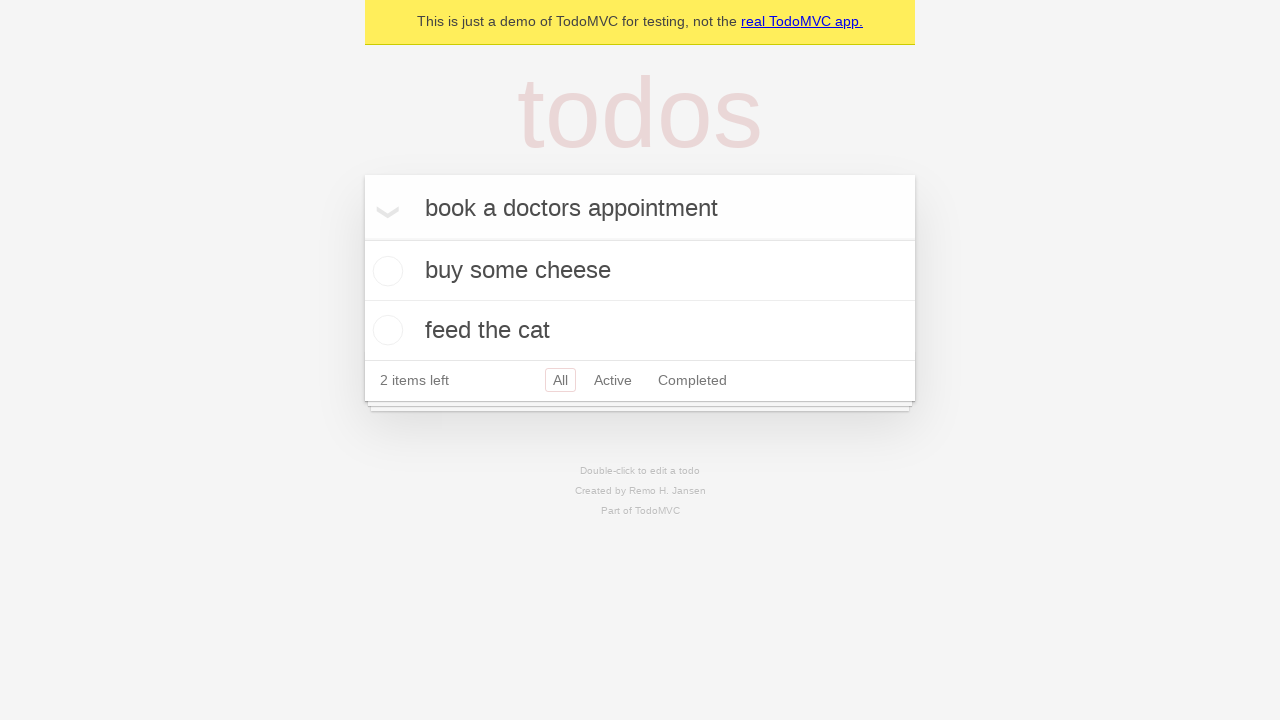

Pressed Enter to create third todo on internal:attr=[placeholder="What needs to be done?"i]
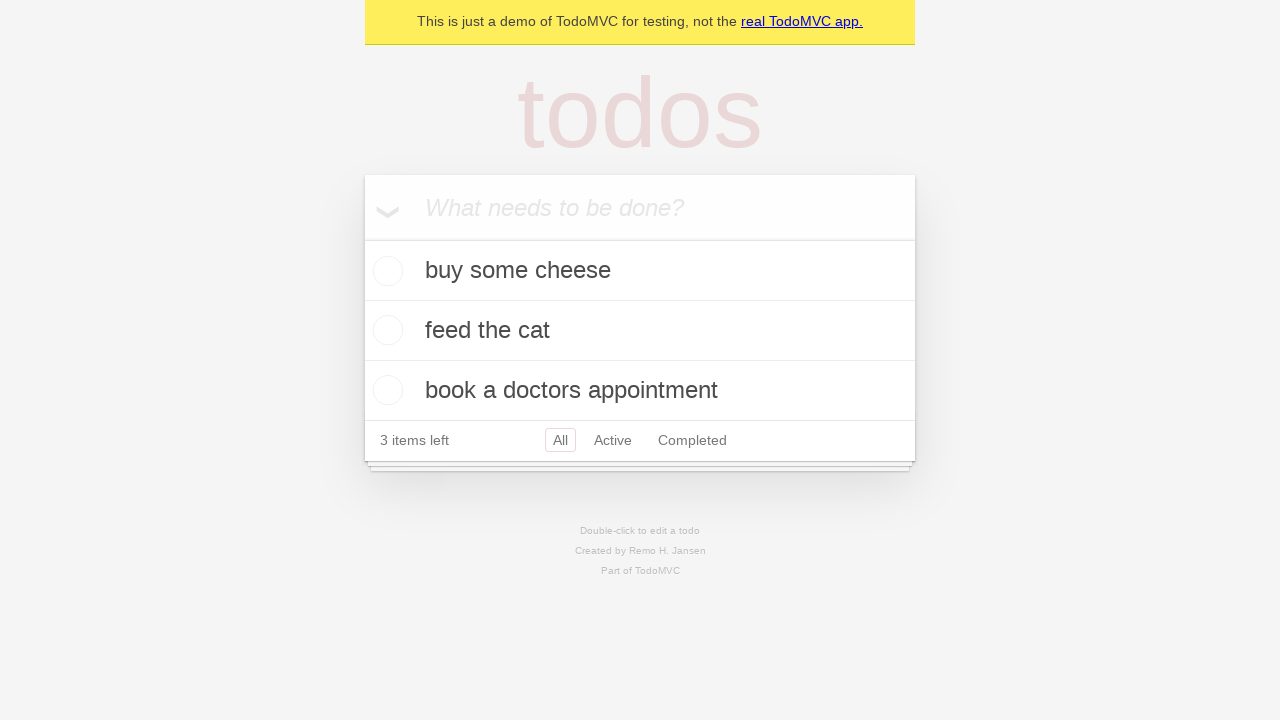

Double-clicked second todo to enter edit mode at (640, 331) on [data-testid='todo-item'] >> nth=1
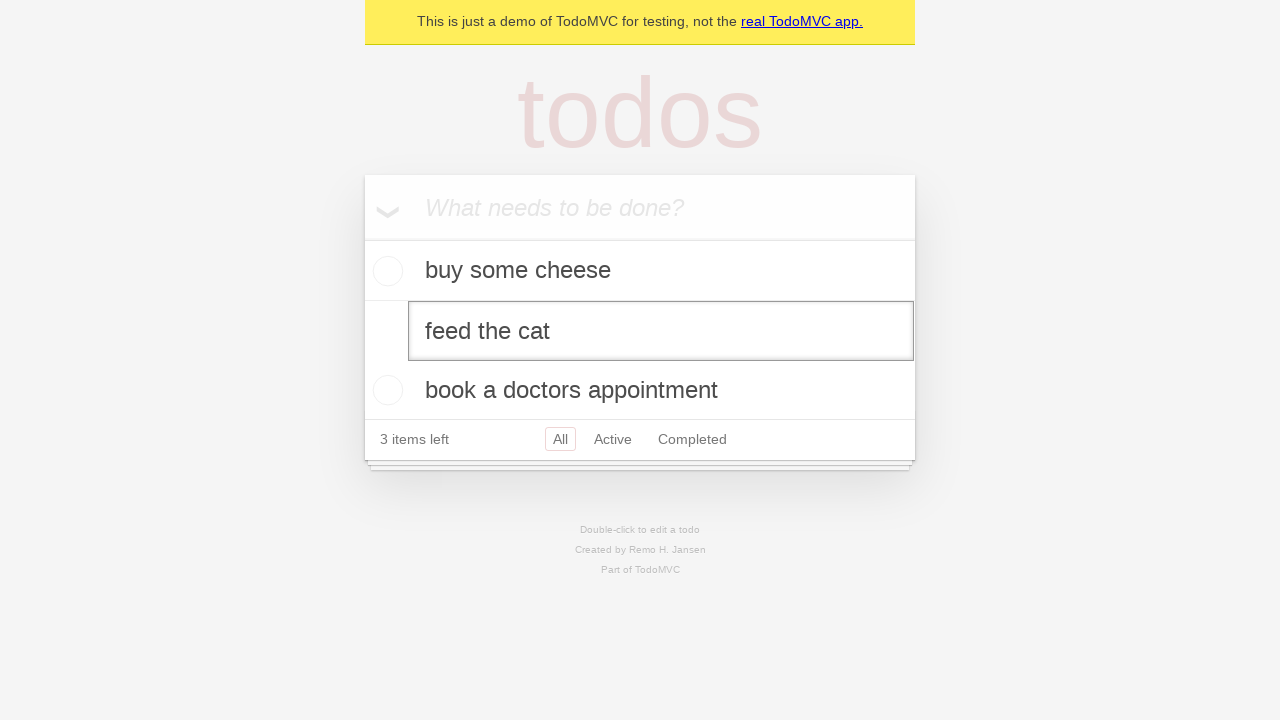

Filled edit field with 'buy some sausages' on [data-testid='todo-item'] >> nth=1 >> internal:role=textbox[name="Edit"i]
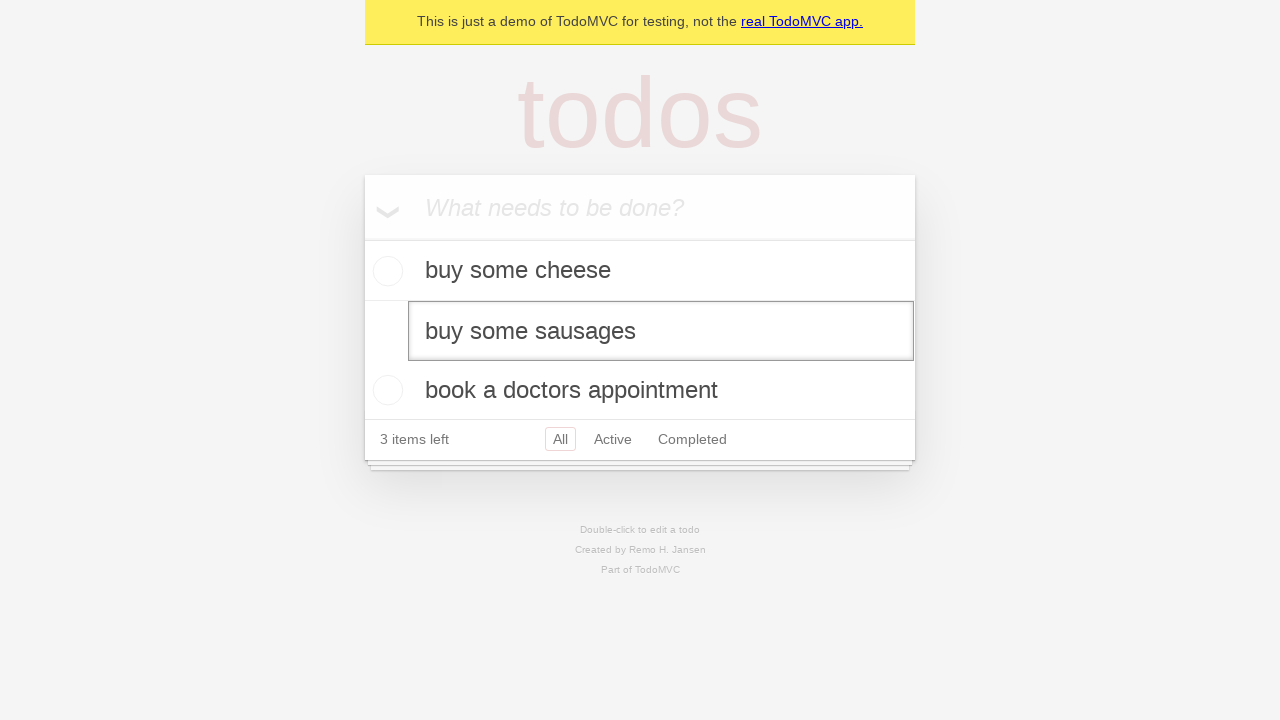

Pressed Escape key to cancel edit on [data-testid='todo-item'] >> nth=1 >> internal:role=textbox[name="Edit"i]
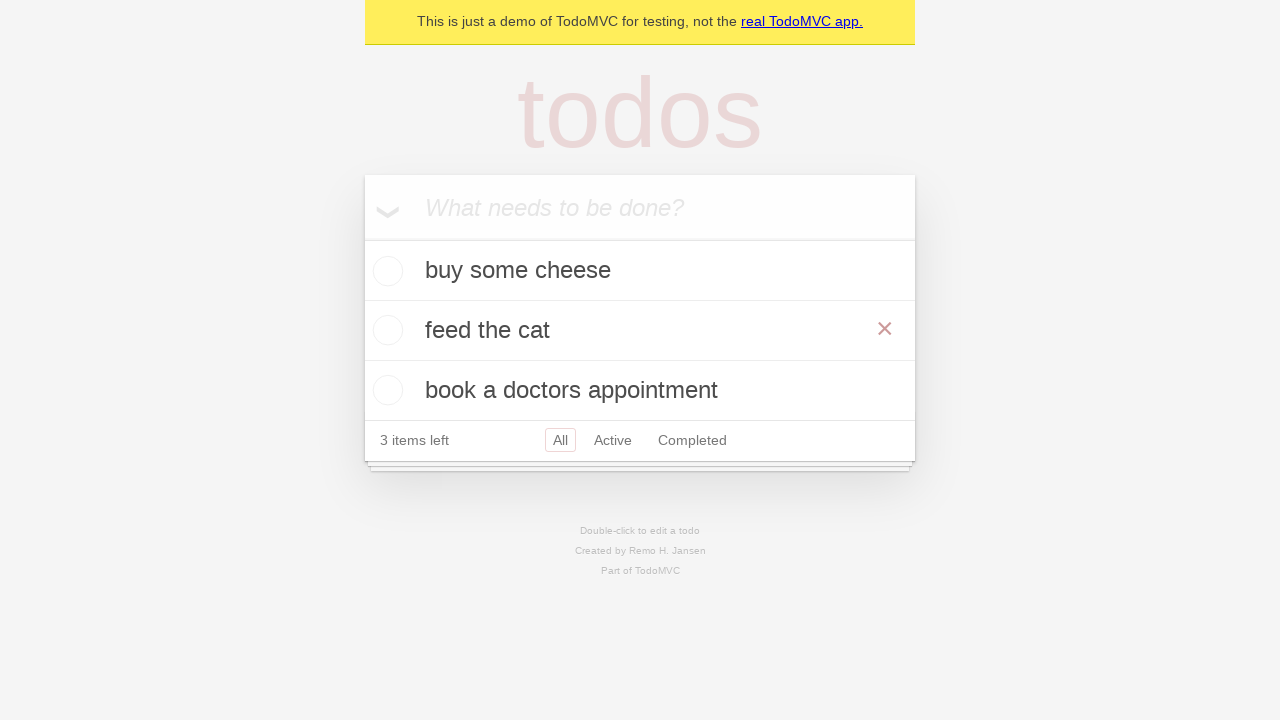

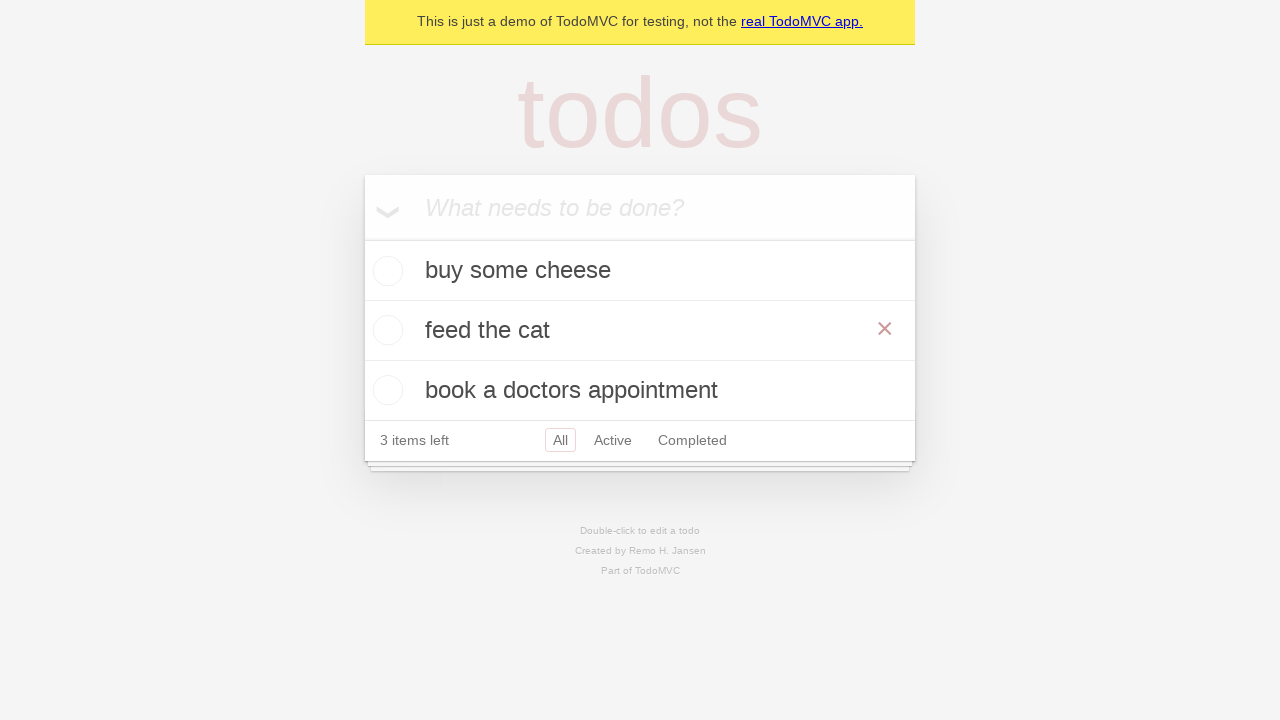